Tests that the complete all checkbox updates state when individual items are completed or cleared

Starting URL: https://demo.playwright.dev/todomvc

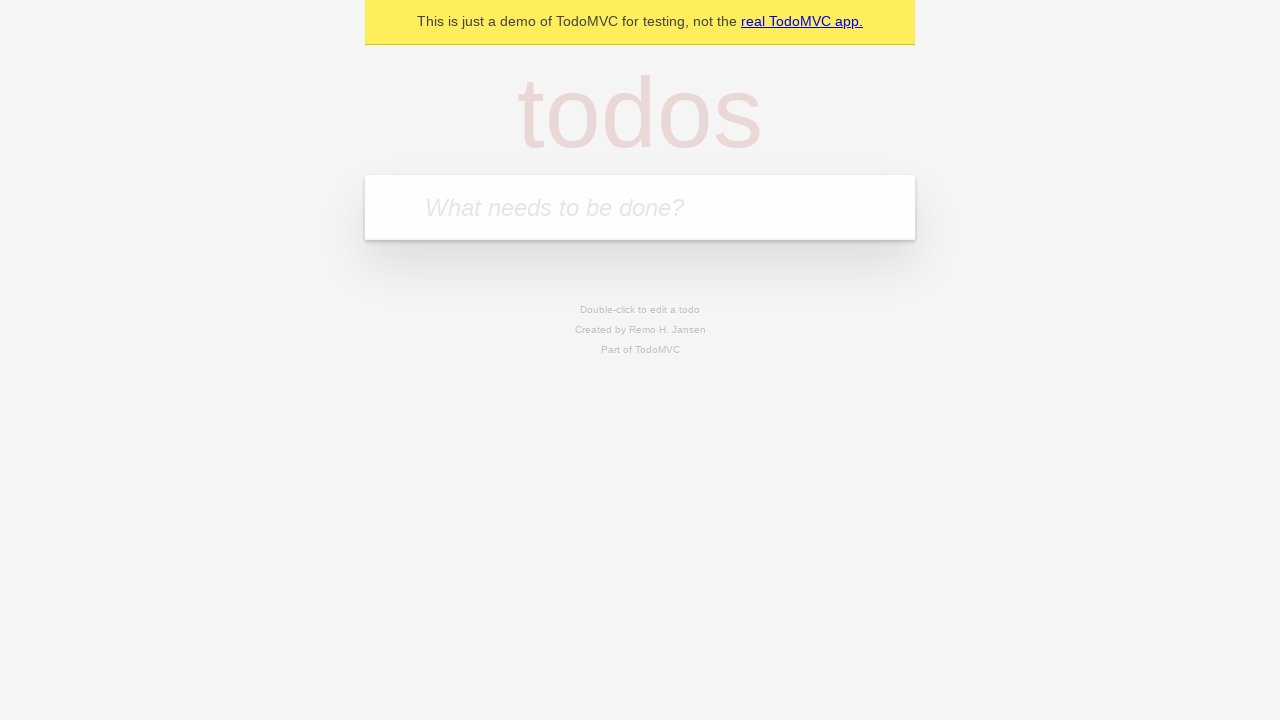

Filled first todo item with 'buy some cheese' on internal:attr=[placeholder="What needs to be done?"i]
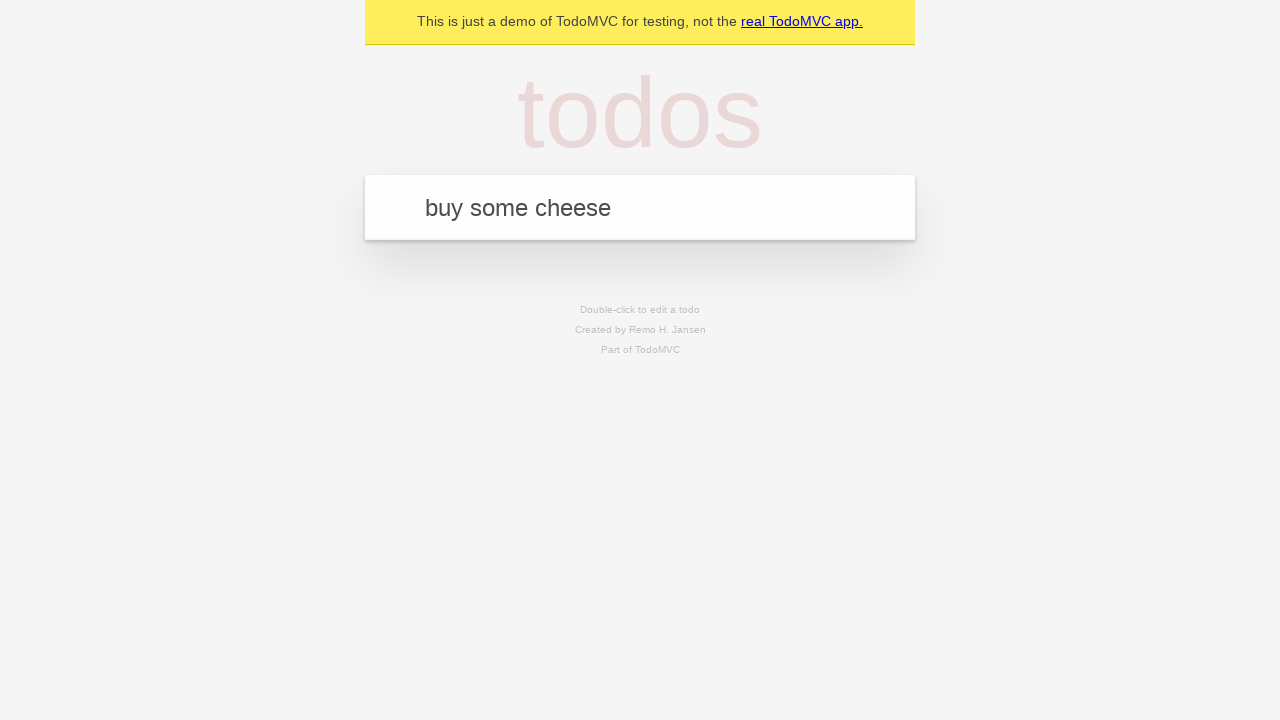

Pressed Enter to add first todo item on internal:attr=[placeholder="What needs to be done?"i]
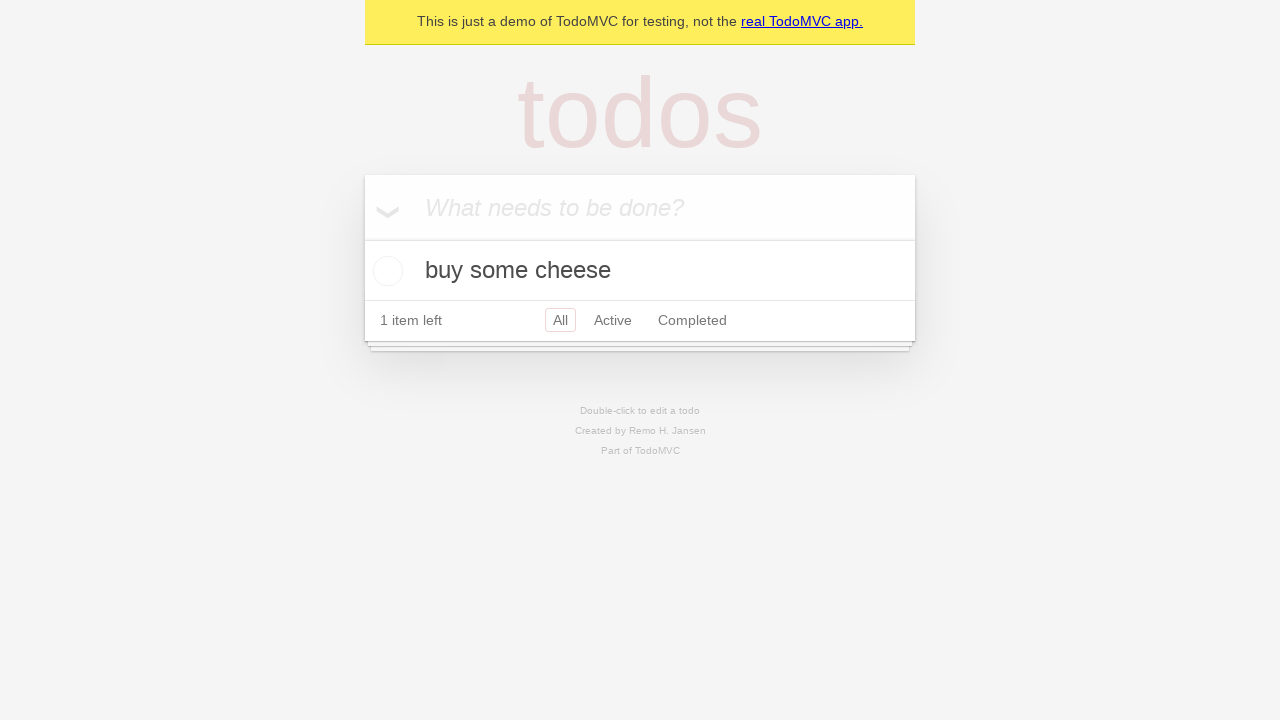

Filled second todo item with 'feed the cat' on internal:attr=[placeholder="What needs to be done?"i]
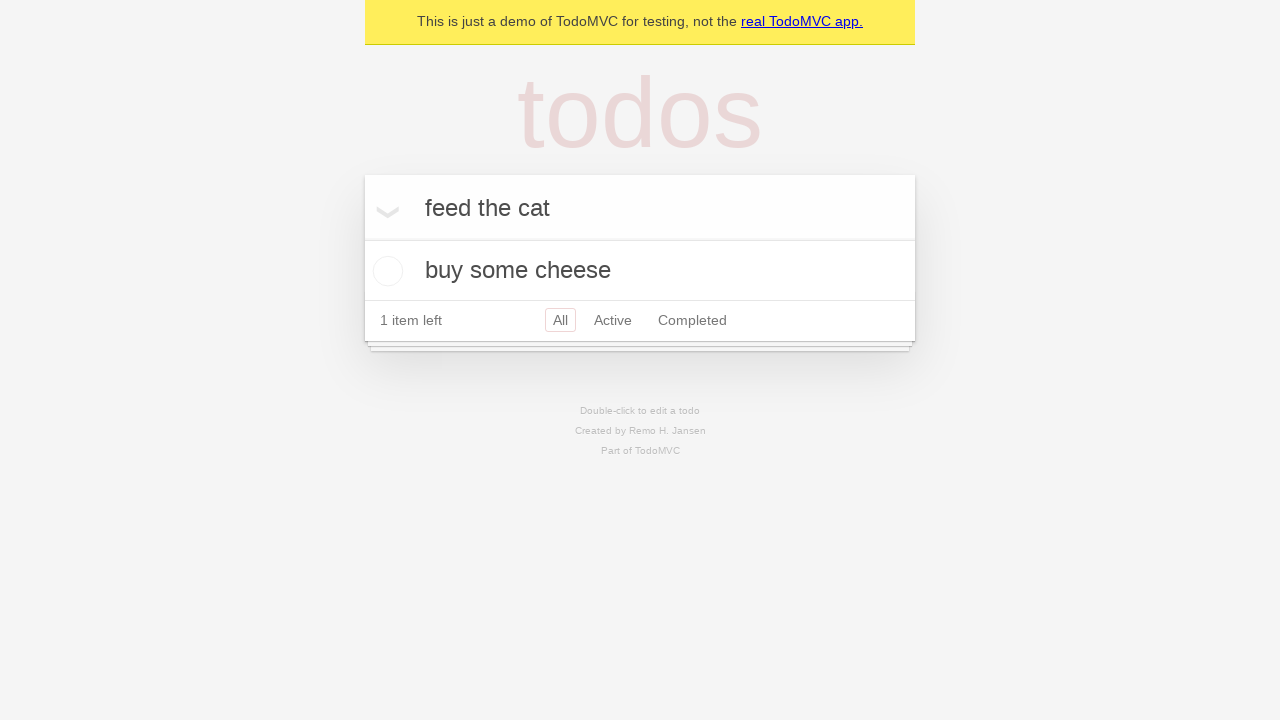

Pressed Enter to add second todo item on internal:attr=[placeholder="What needs to be done?"i]
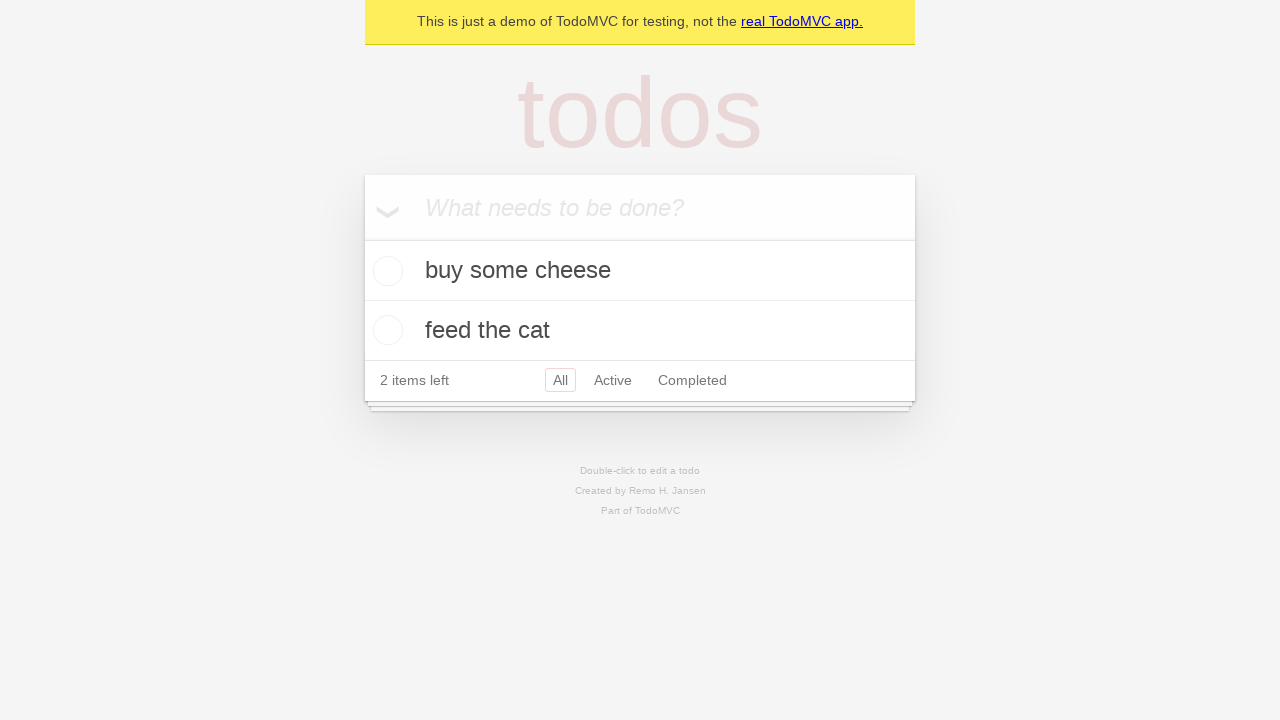

Filled third todo item with 'book a doctors appointment' on internal:attr=[placeholder="What needs to be done?"i]
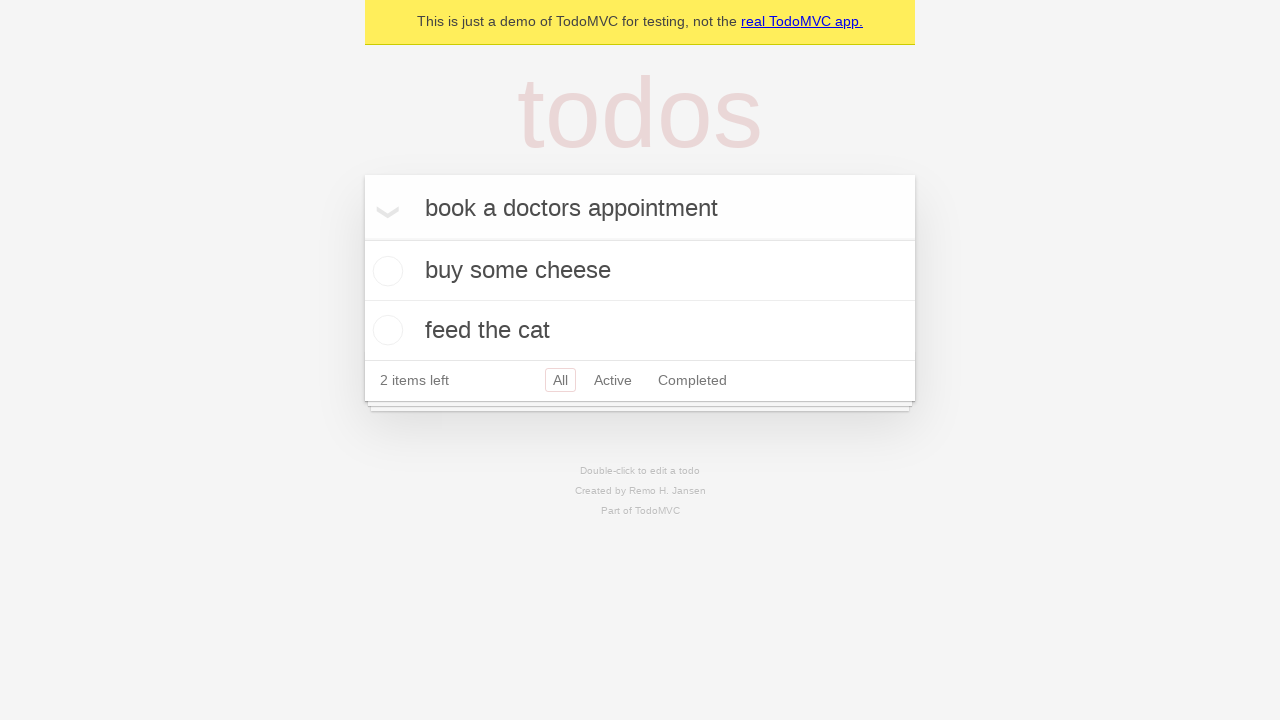

Pressed Enter to add third todo item on internal:attr=[placeholder="What needs to be done?"i]
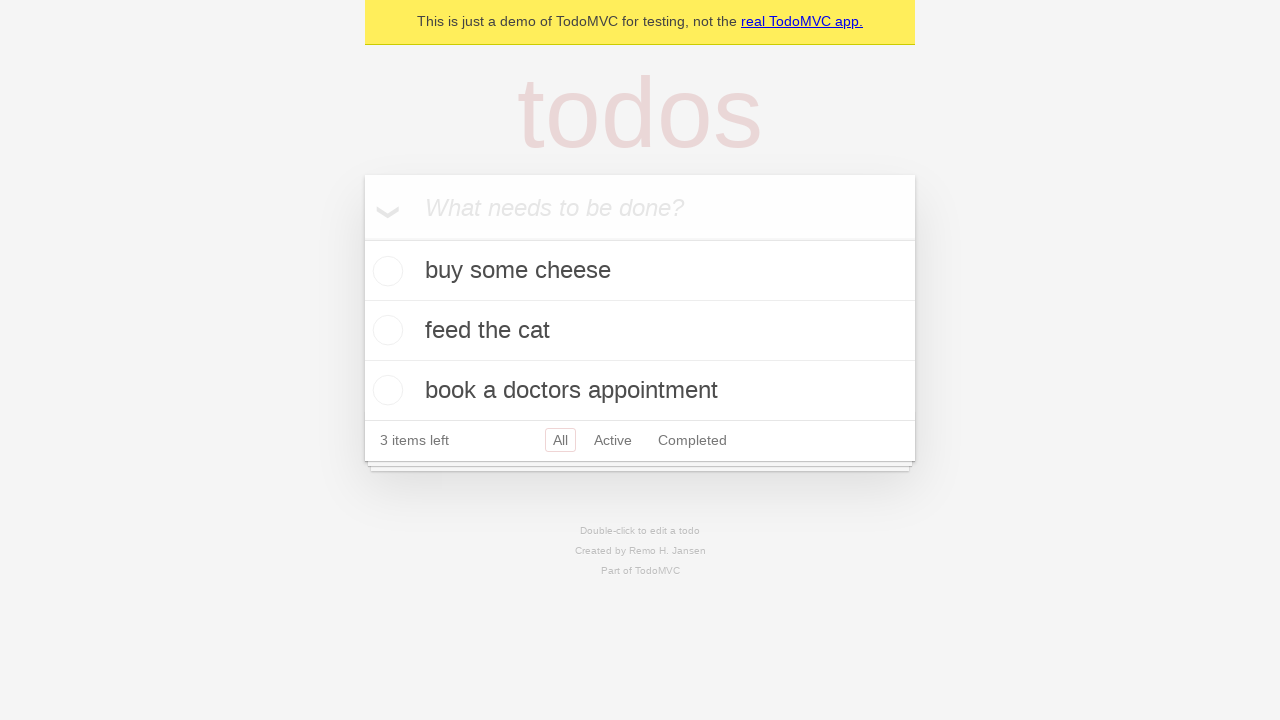

Clicked 'Mark all as complete' checkbox to check all items at (362, 238) on internal:label="Mark all as complete"i
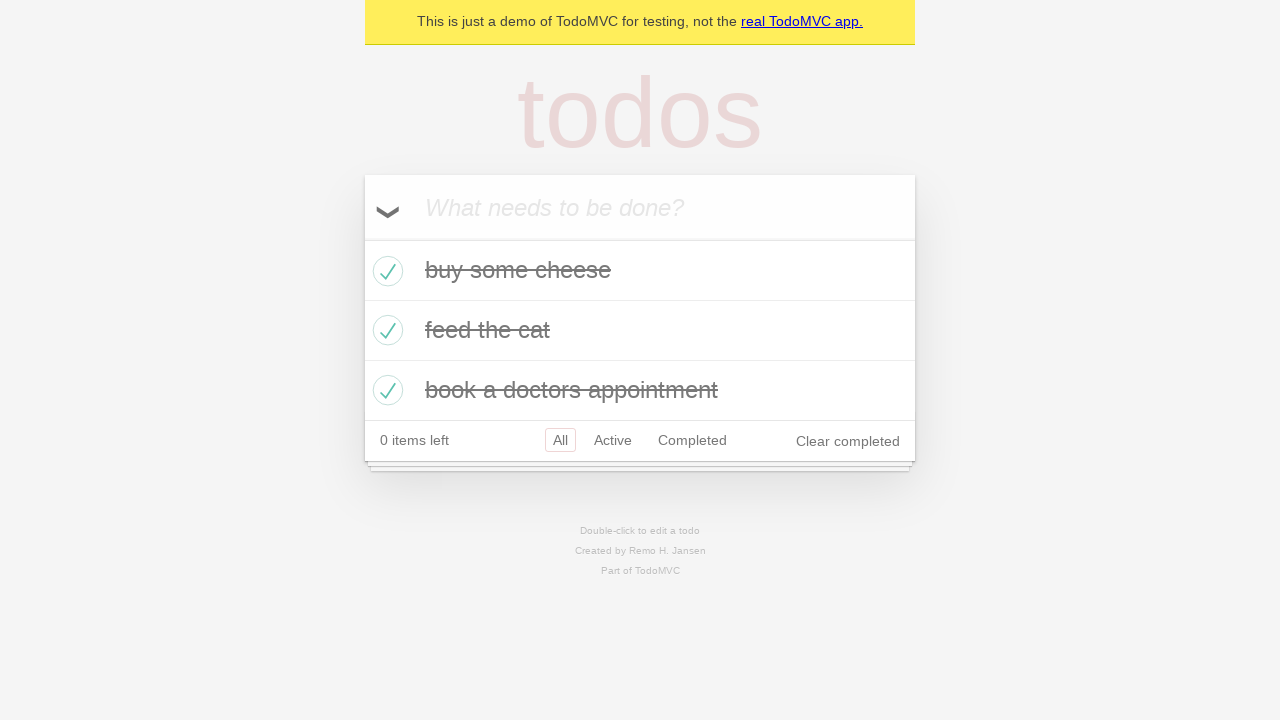

Unchecked the first todo item checkbox at (385, 271) on internal:testid=[data-testid="todo-item"s] >> nth=0 >> internal:role=checkbox
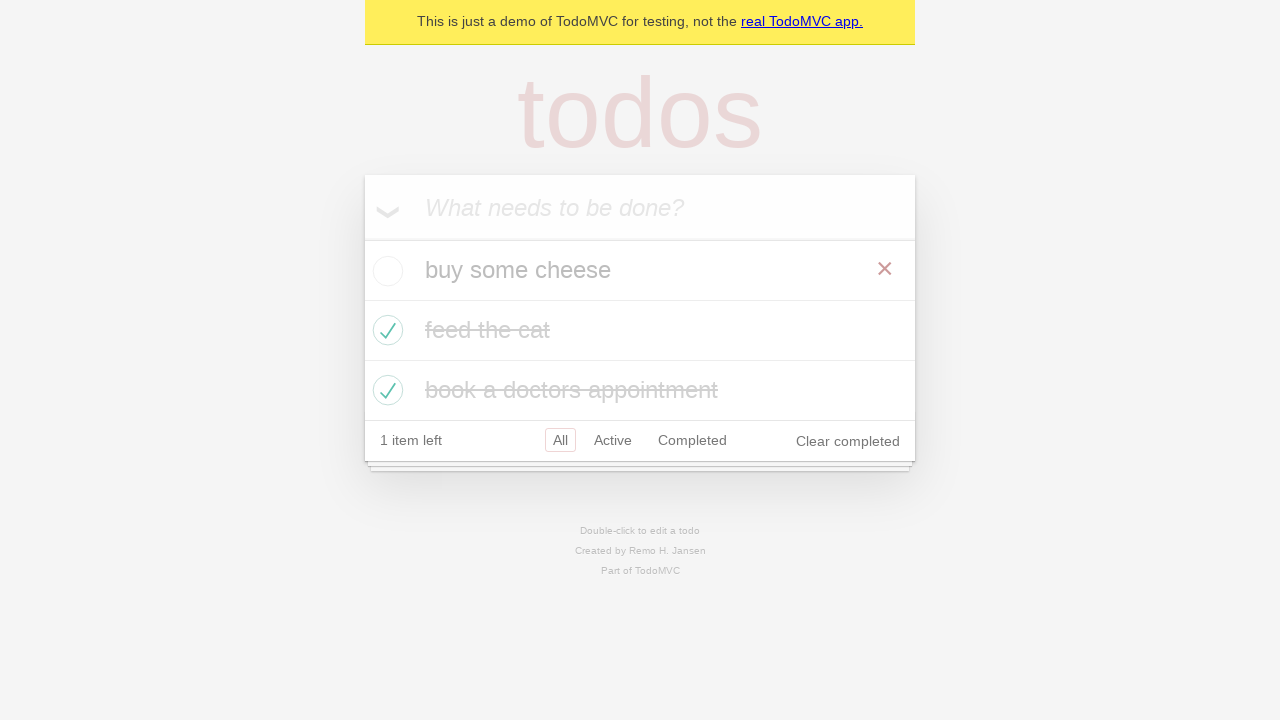

Checked the first todo item checkbox again at (385, 271) on internal:testid=[data-testid="todo-item"s] >> nth=0 >> internal:role=checkbox
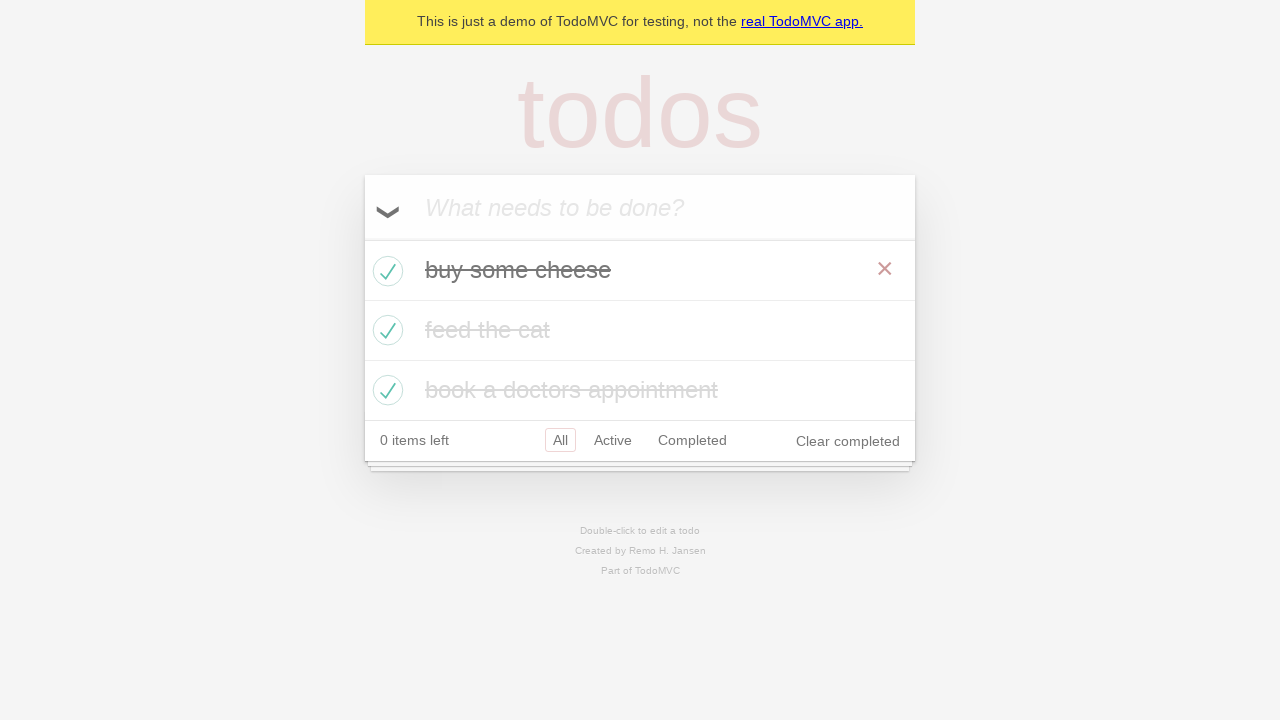

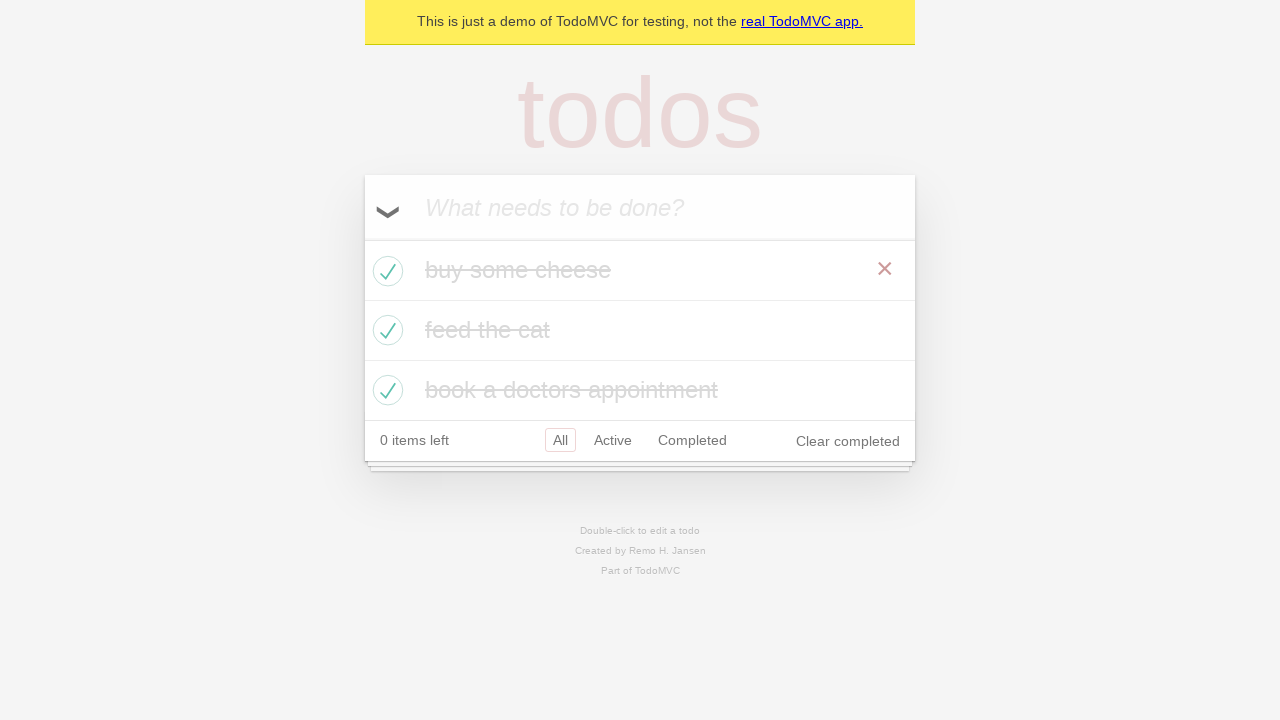